Tests React Semantic UI editable/searchable dropdown by typing country names to filter and select options.

Starting URL: https://react.semantic-ui.com/maximize/dropdown-example-search-selection/

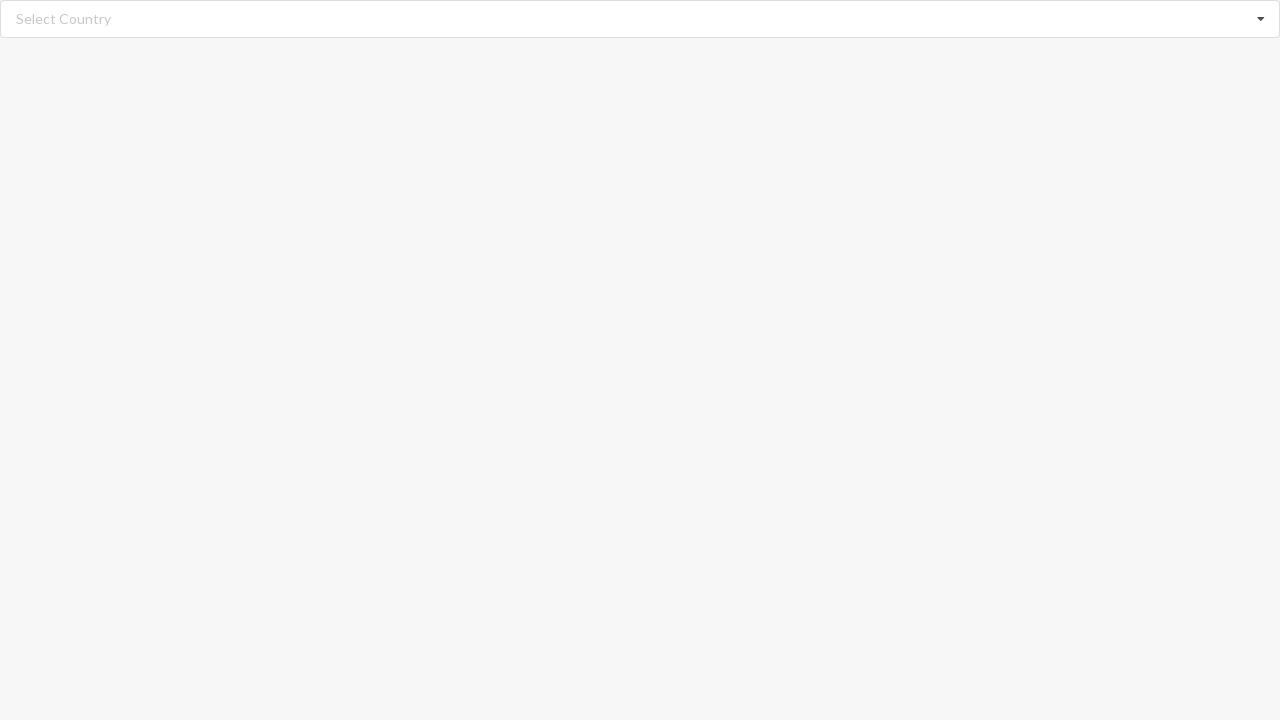

Cleared search input field on input.search
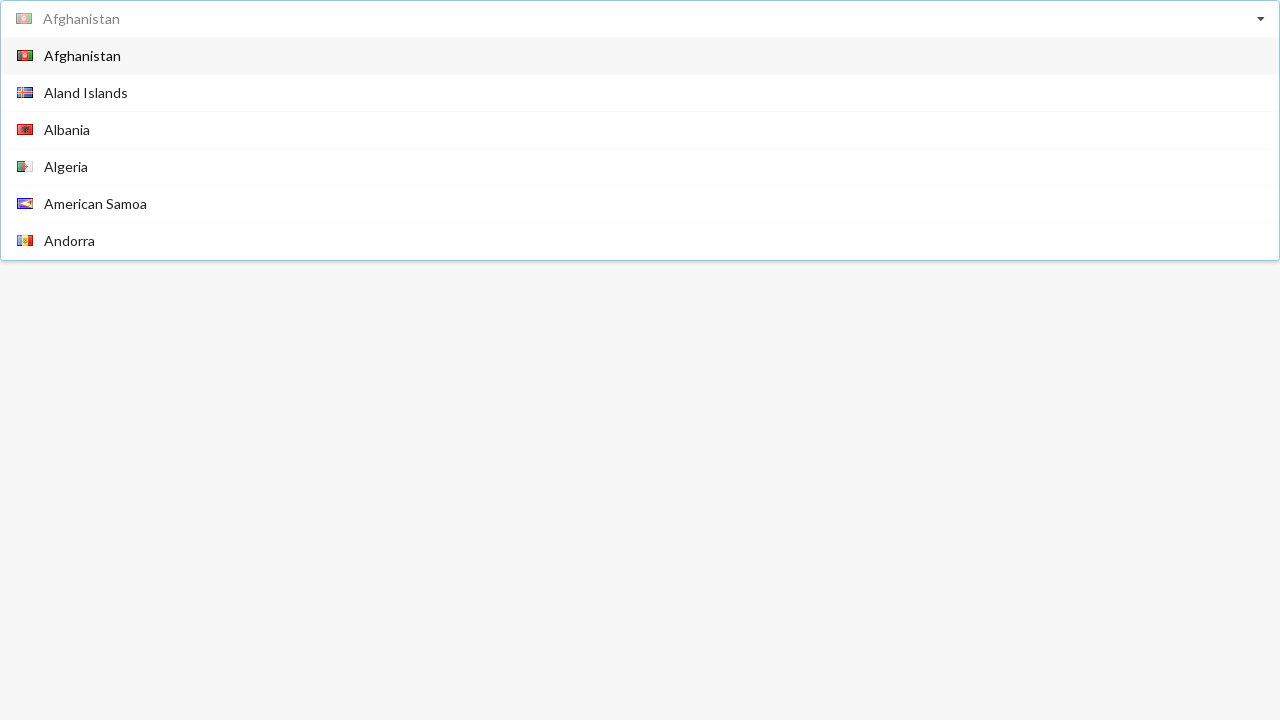

Typed 'Afghanistan' in search field to filter dropdown options on input.search
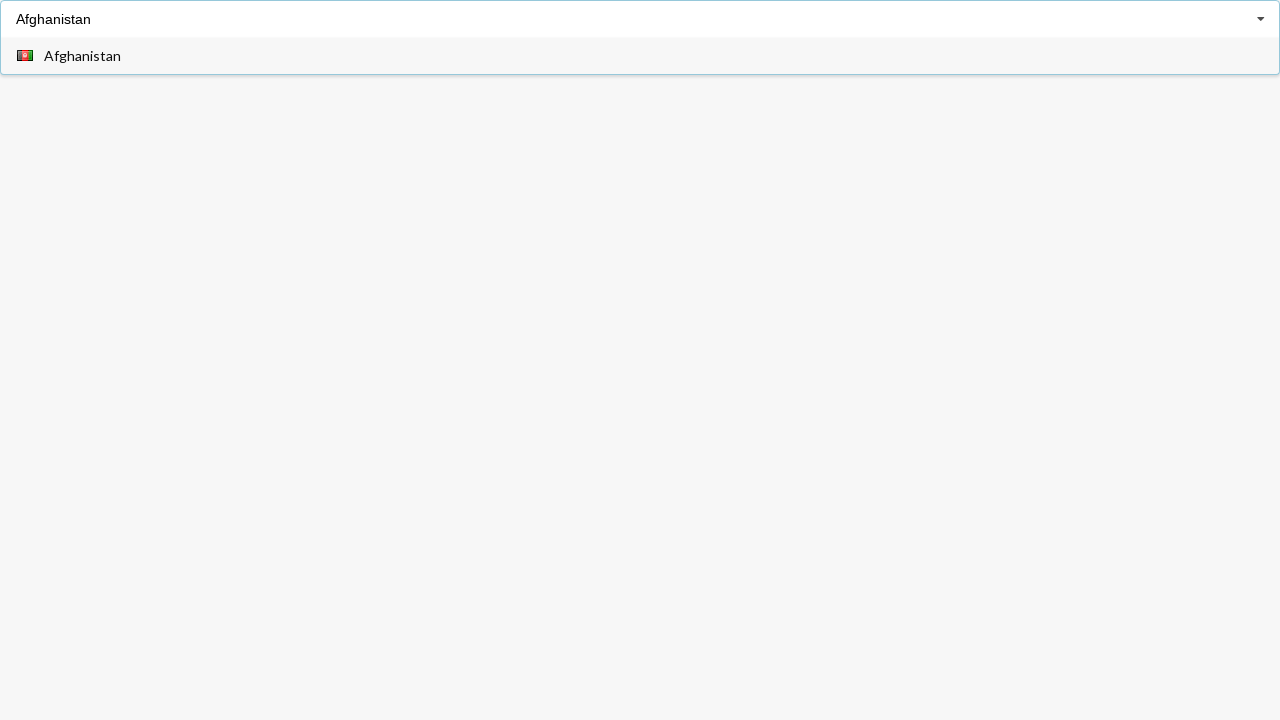

Waited 500ms for dropdown menu to populate
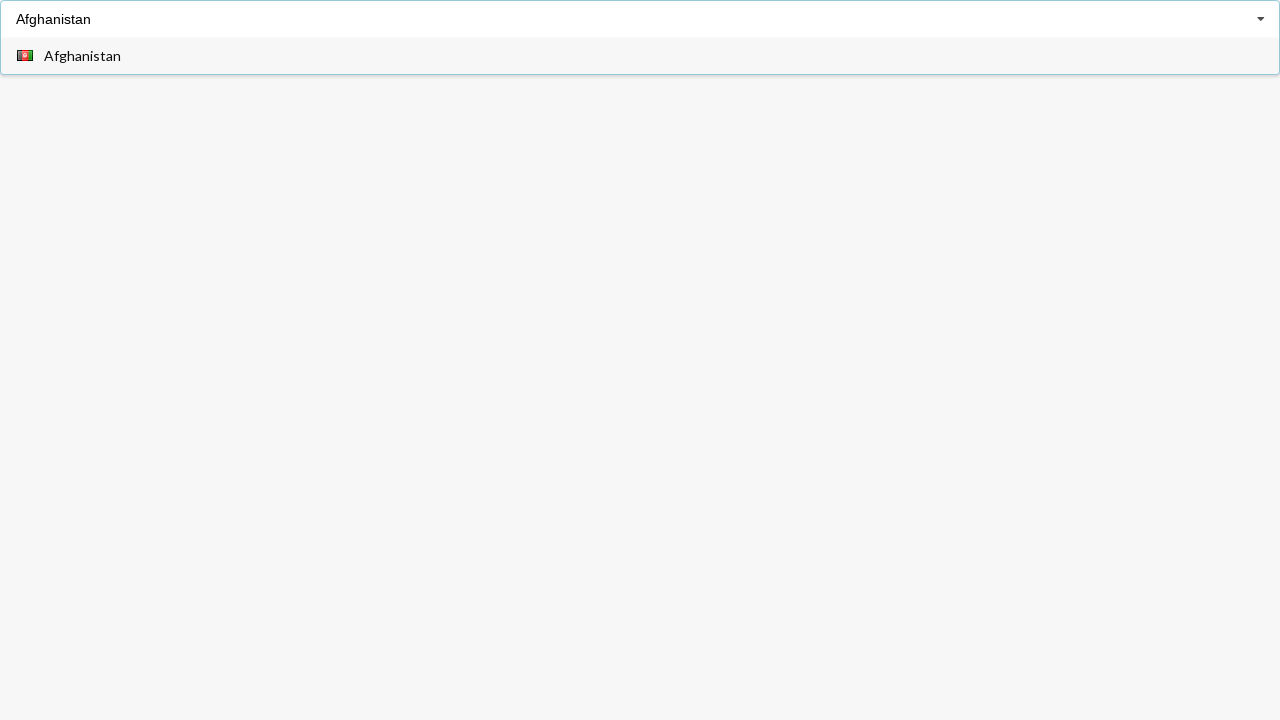

Verified dropdown menu options are visible
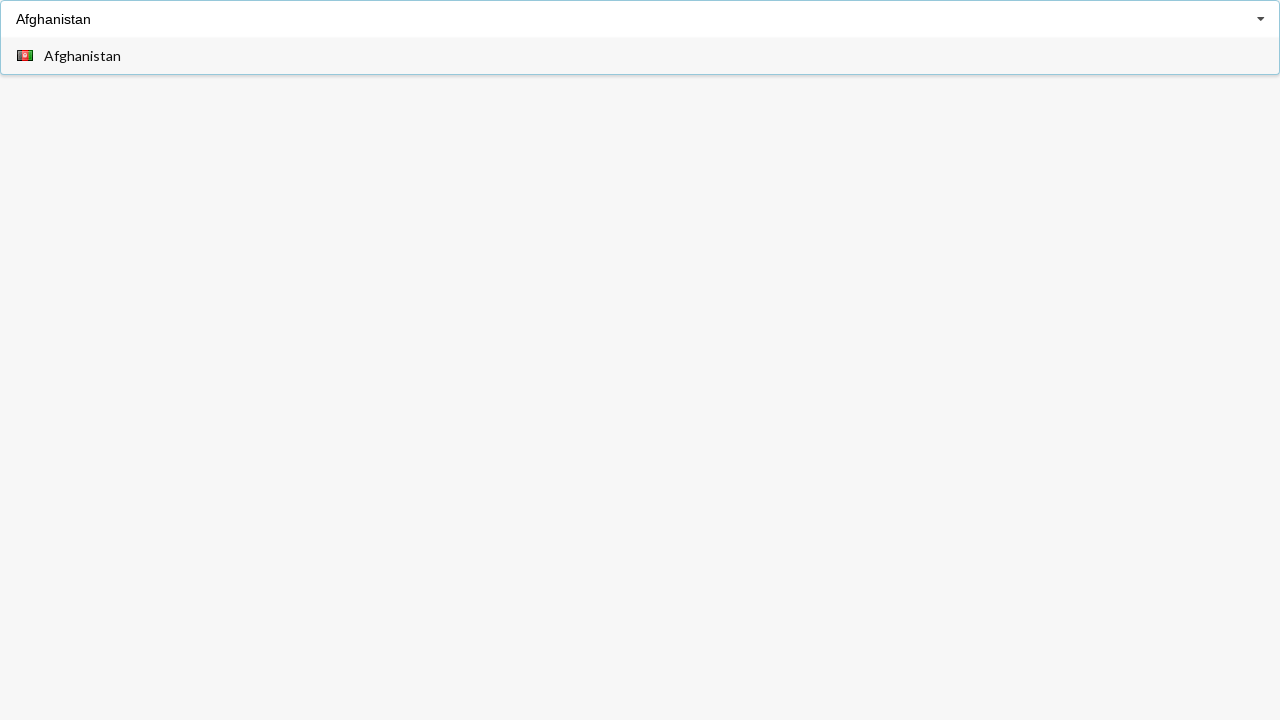

Clicked 'Afghanistan' option to select it at (82, 56) on div.menu span.text:has-text('Afghanistan')
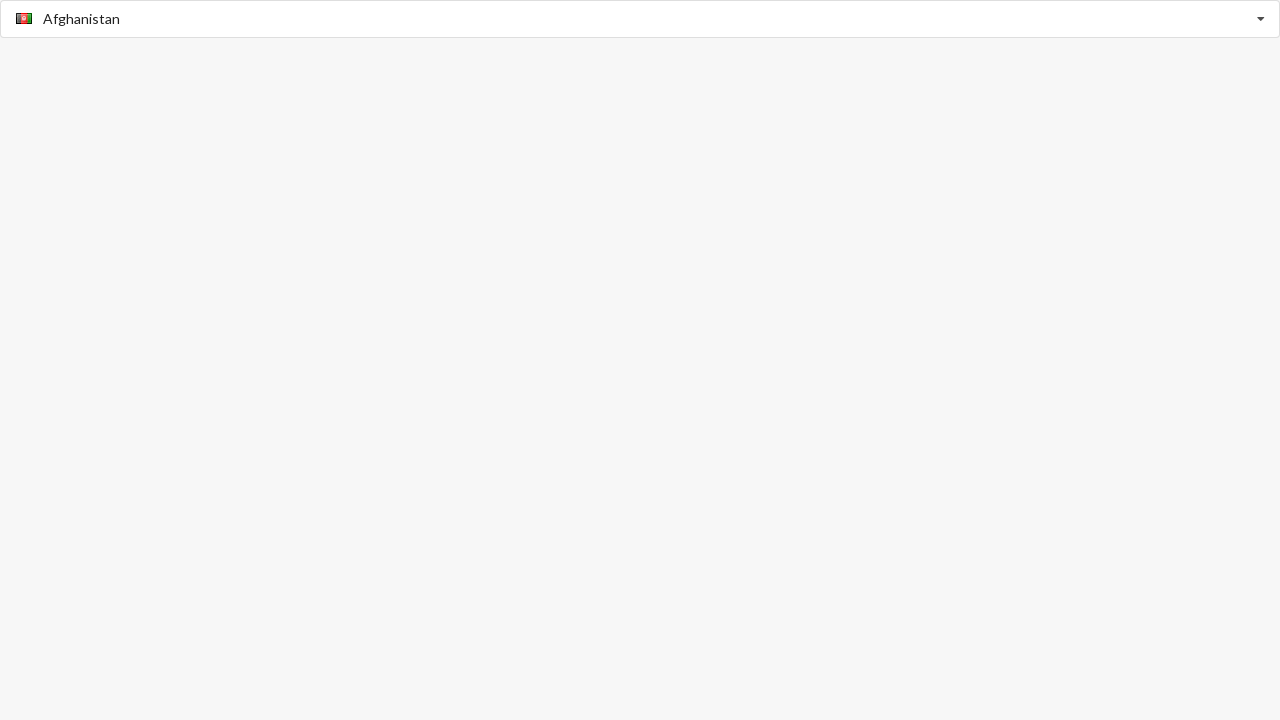

Waited 1000ms for selection to complete
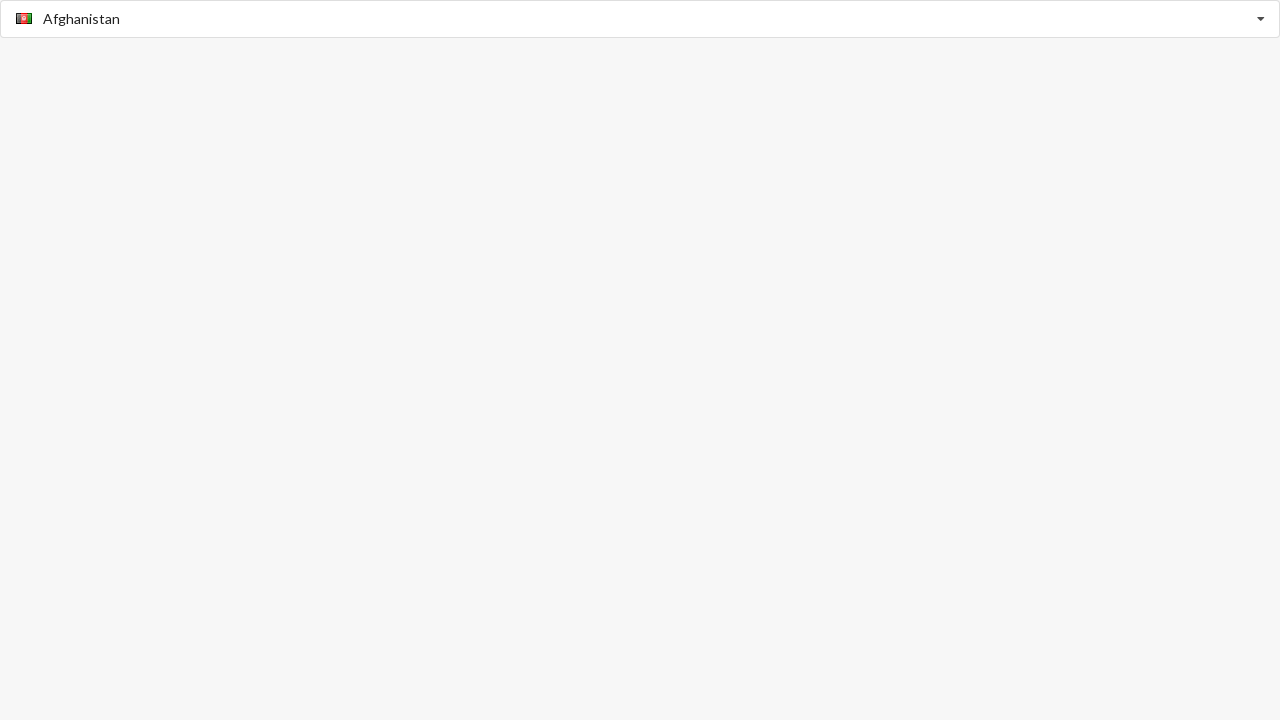

Cleared search input field on input.search
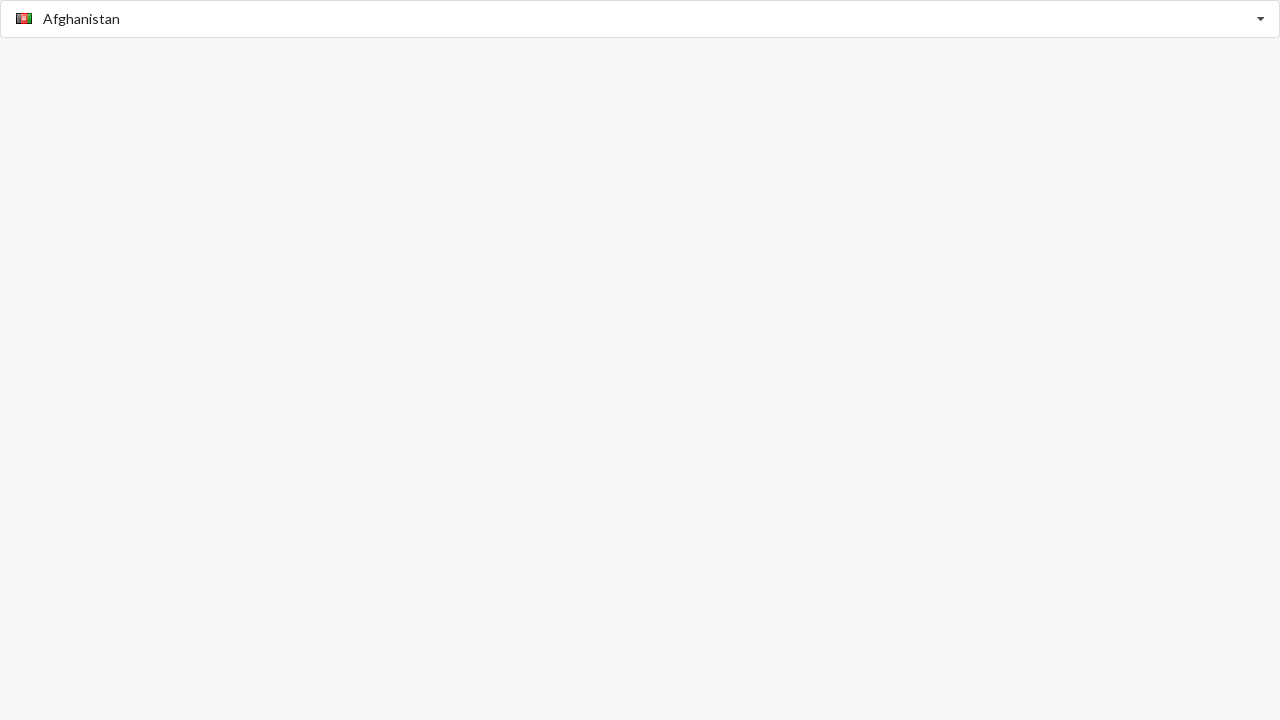

Typed 'Aland Islands' in search field to filter dropdown options on input.search
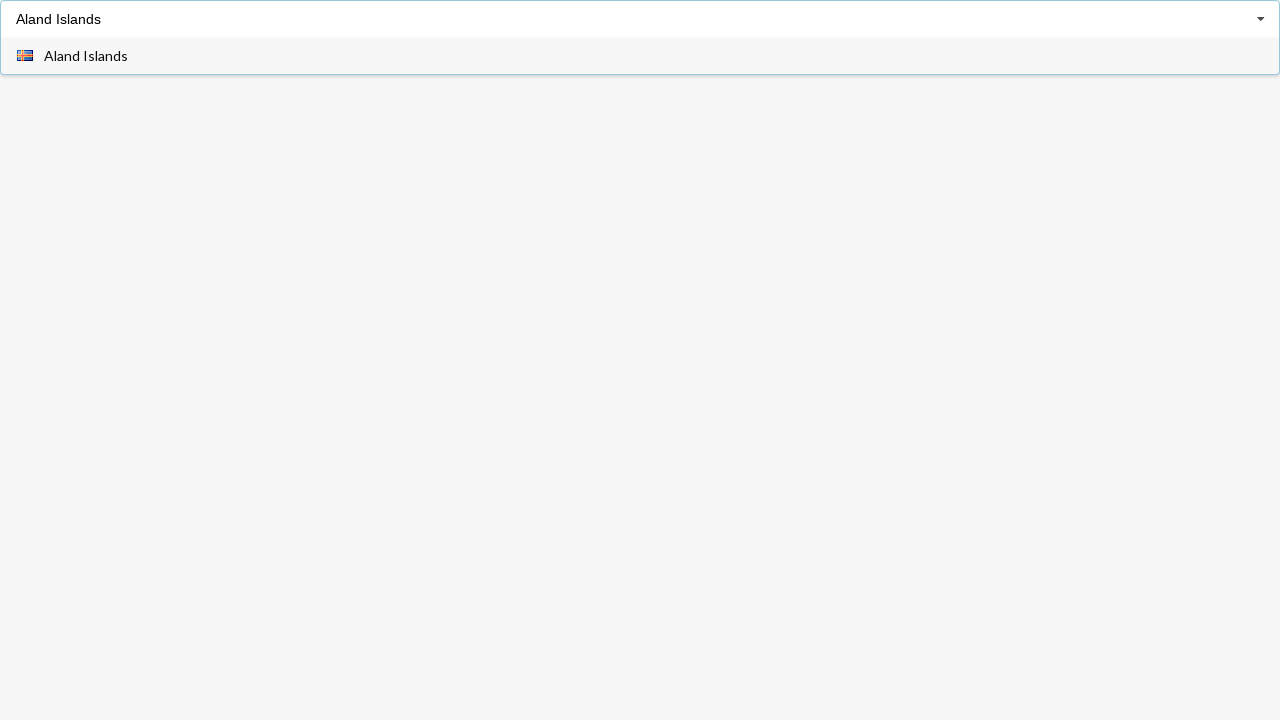

Waited 500ms for dropdown menu to populate
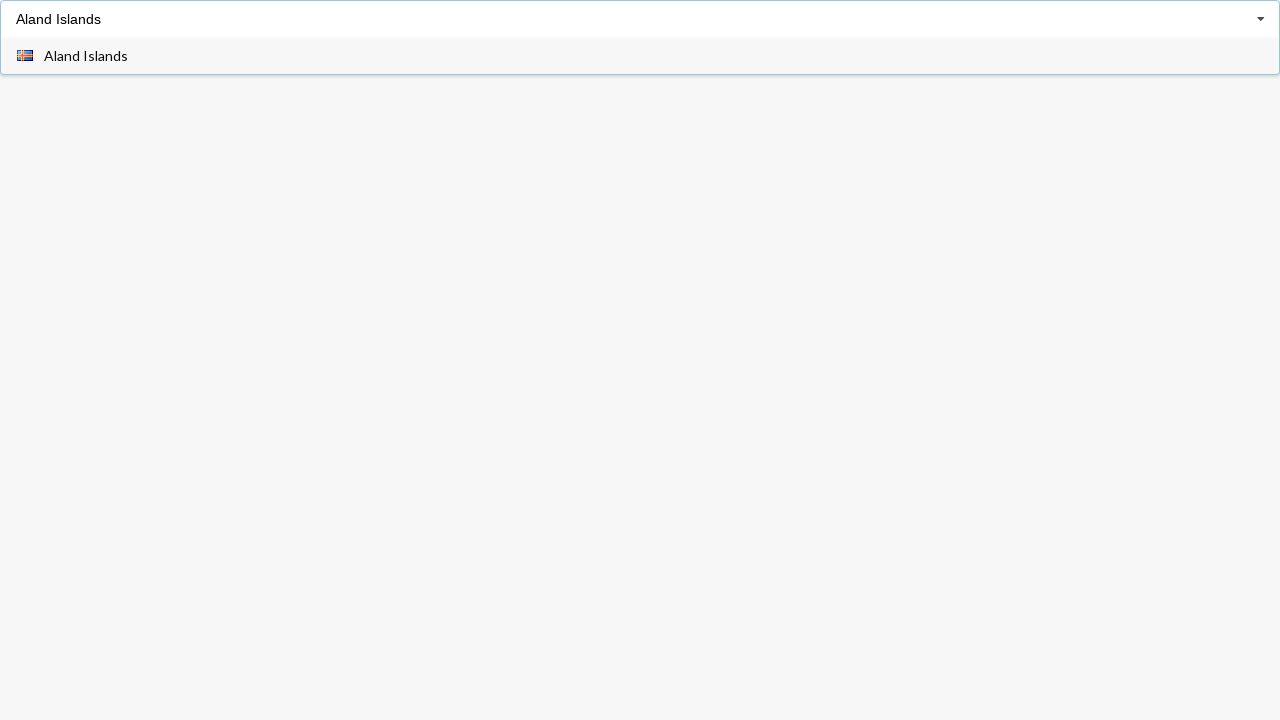

Verified dropdown menu options are visible
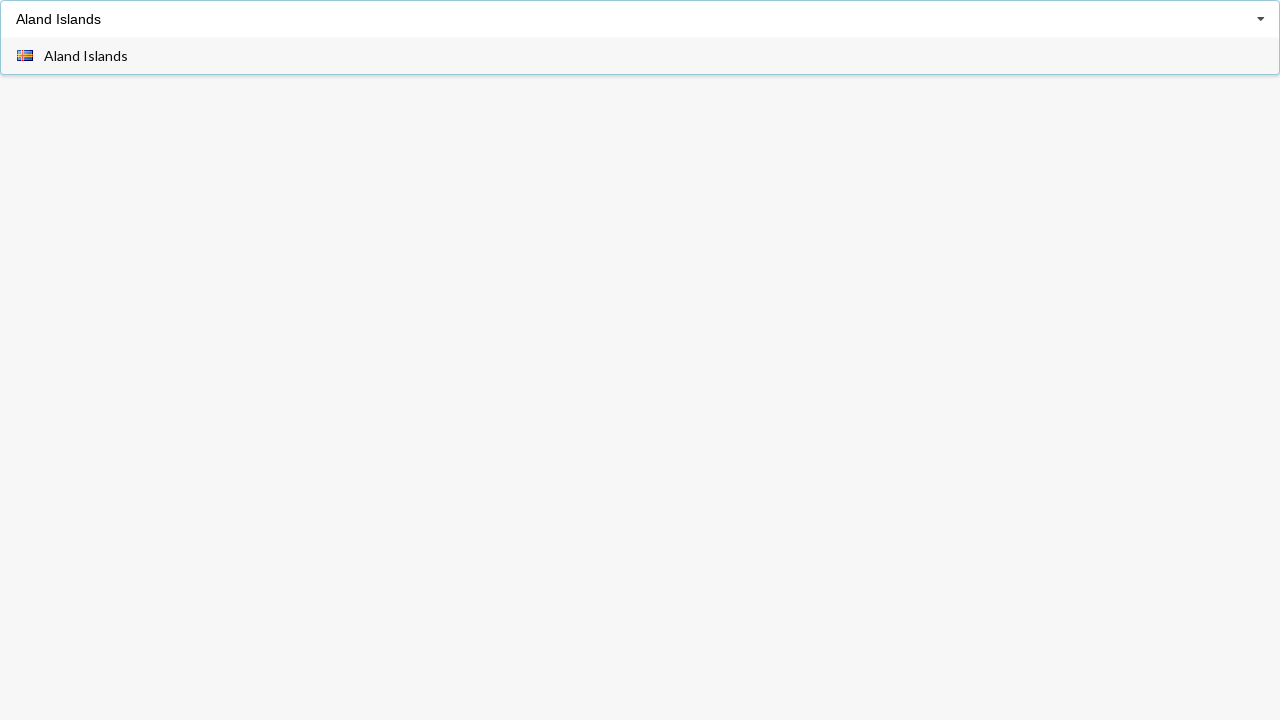

Clicked 'Aland Islands' option to select it at (86, 56) on div.menu span.text:has-text('Aland Islands')
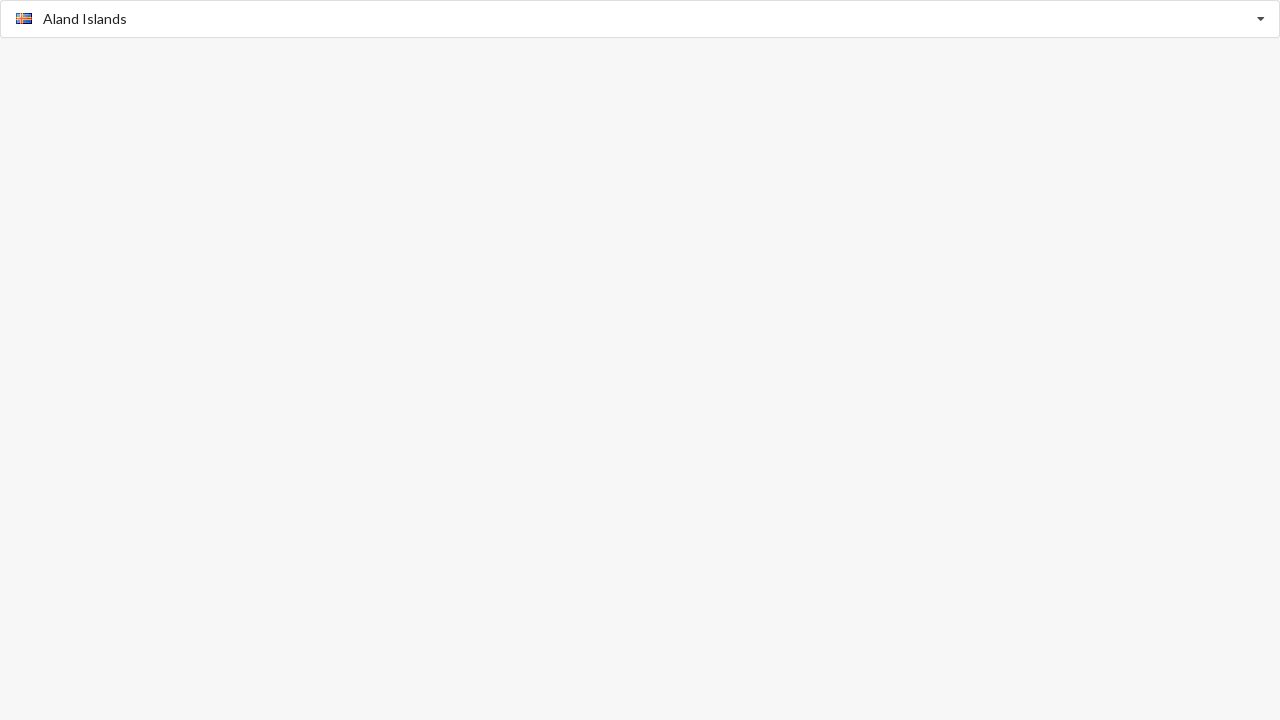

Waited 1000ms for selection to complete
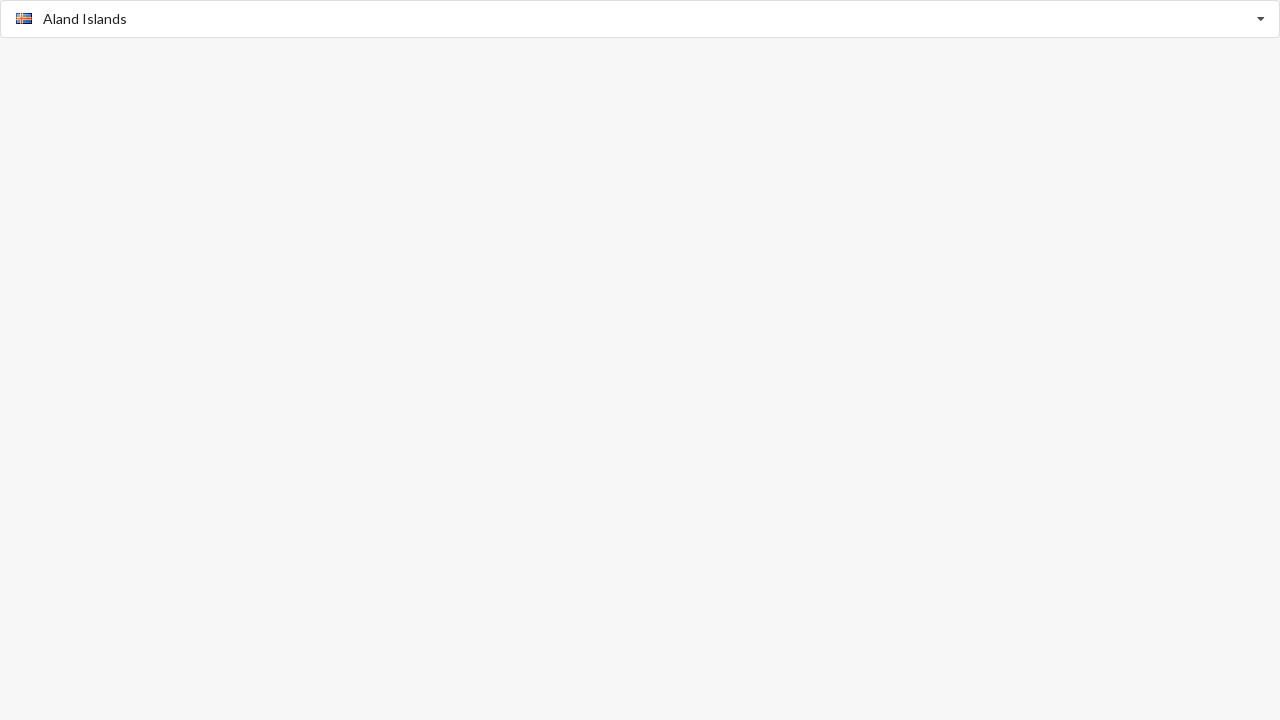

Cleared search input field on input.search
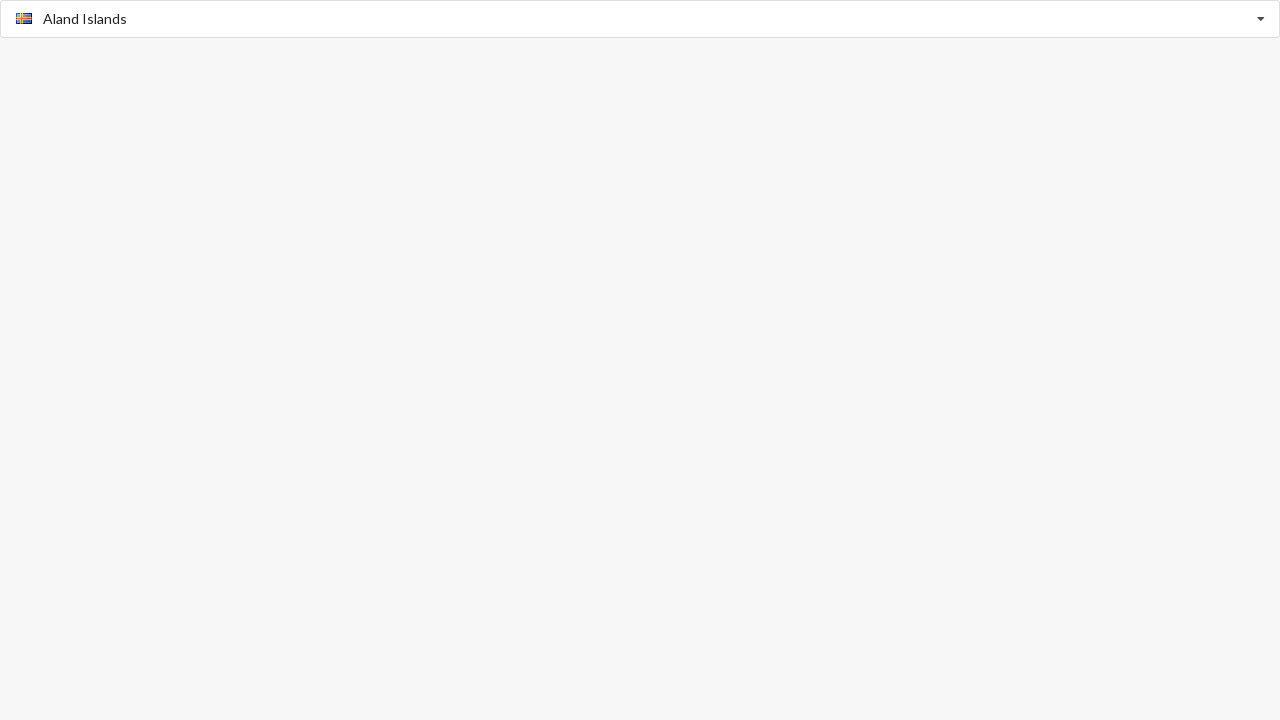

Typed 'Algeria' in search field to filter dropdown options on input.search
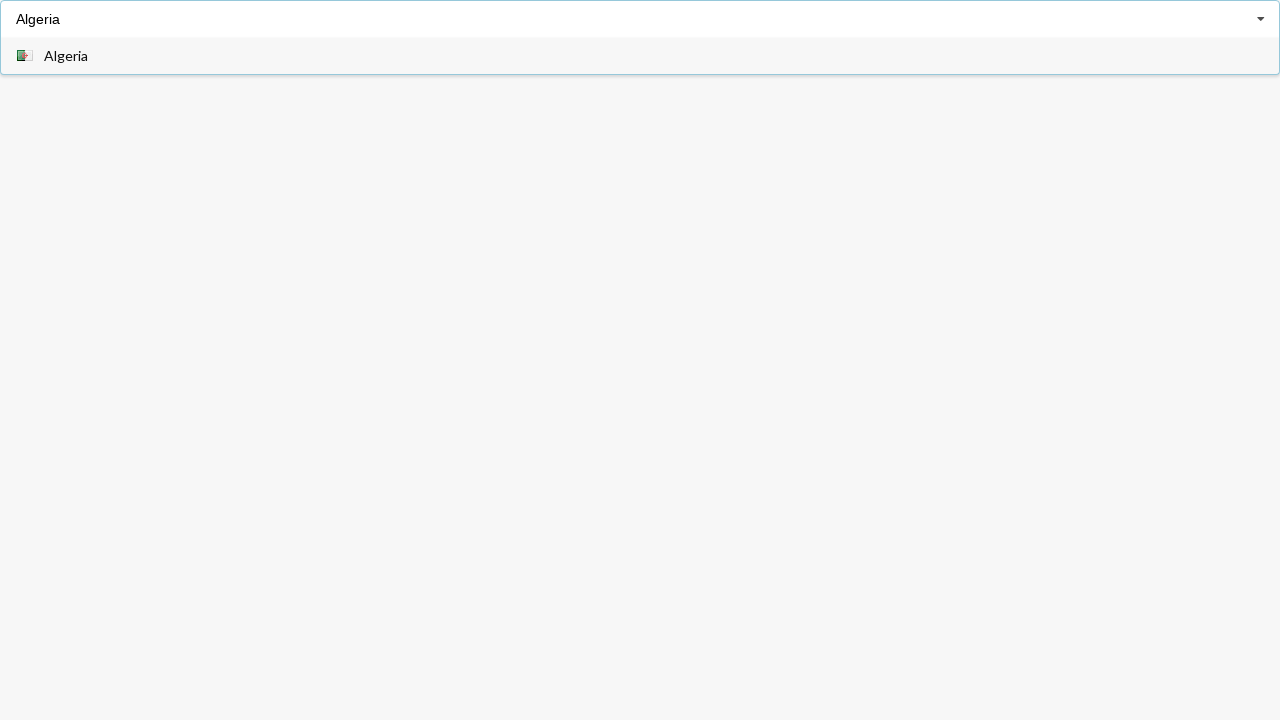

Waited 500ms for dropdown menu to populate
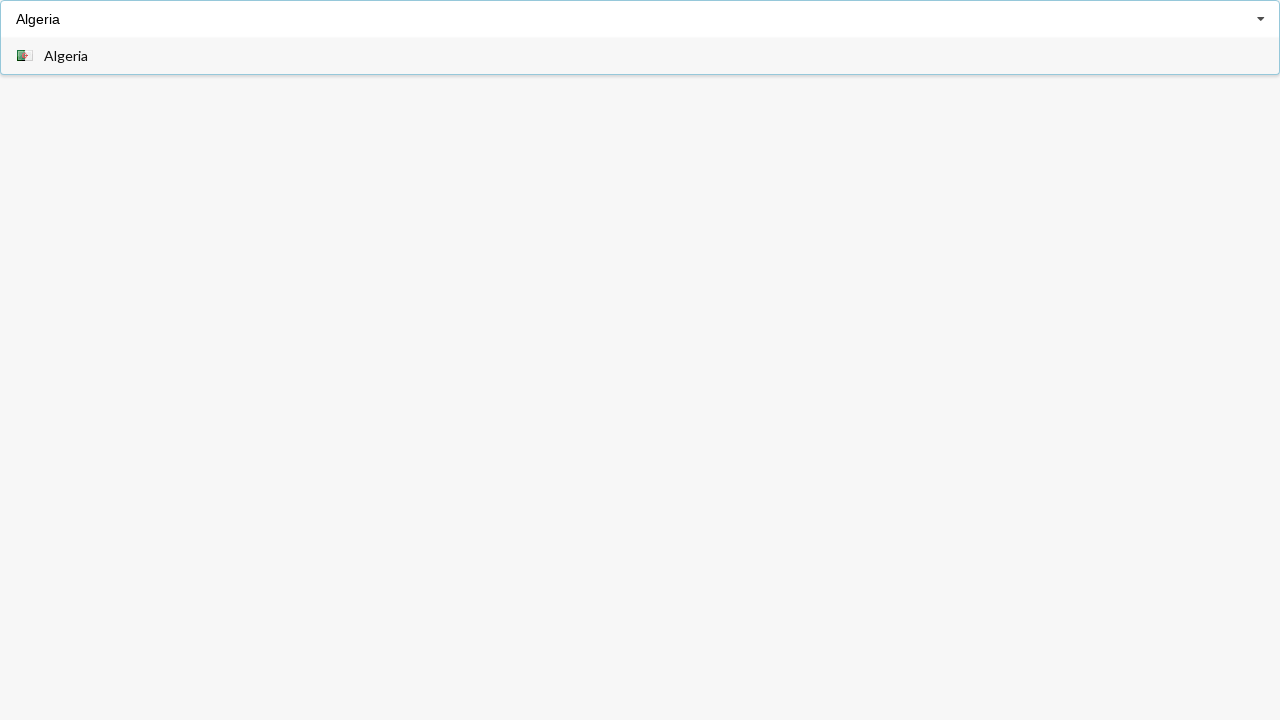

Verified dropdown menu options are visible
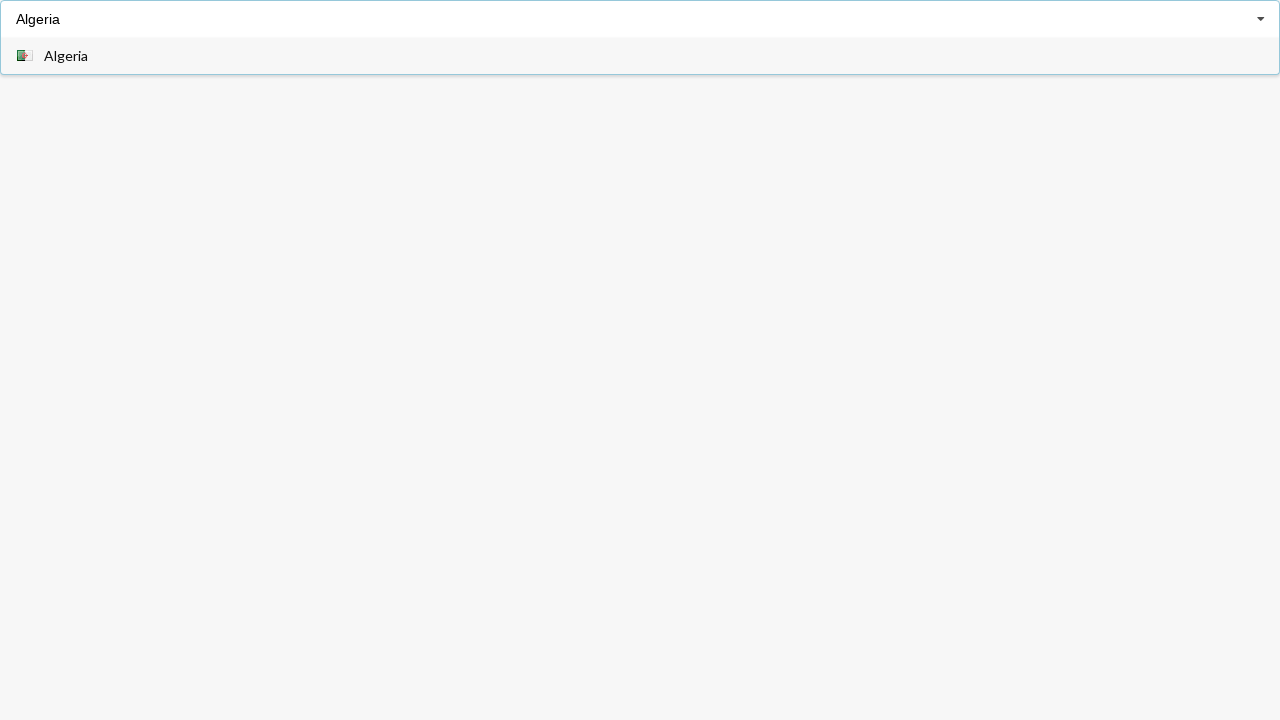

Clicked 'Algeria' option to select it at (66, 56) on div.menu span.text:has-text('Algeria')
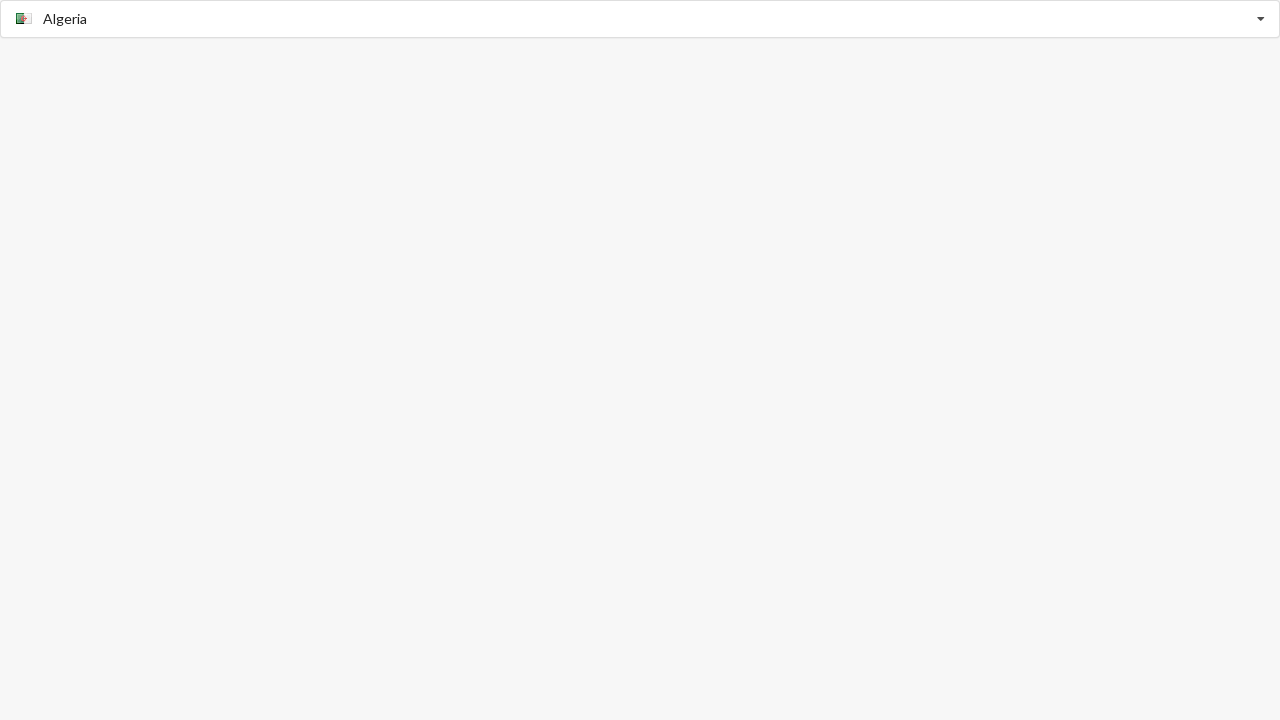

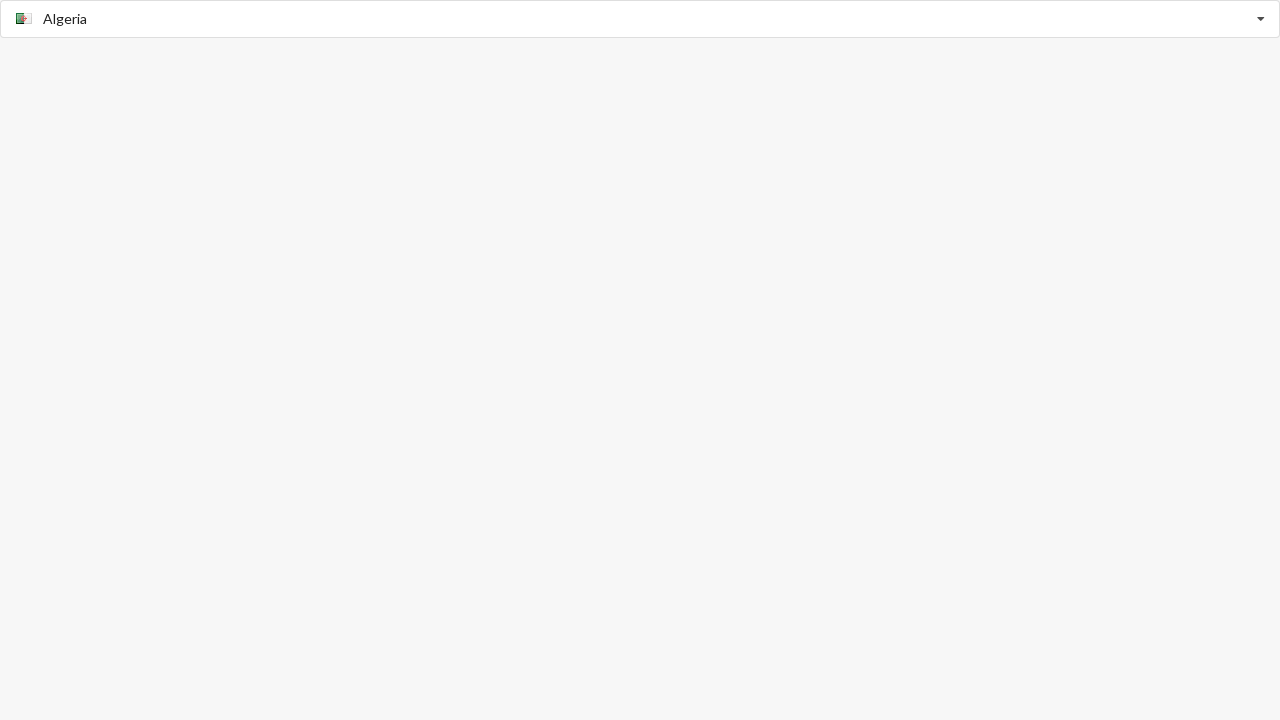